Navigates to MIT OpenCourseWare search results and scrolls through the page to load all course cards

Starting URL: https://ocw.mit.edu/search/?q=Energy&type=course

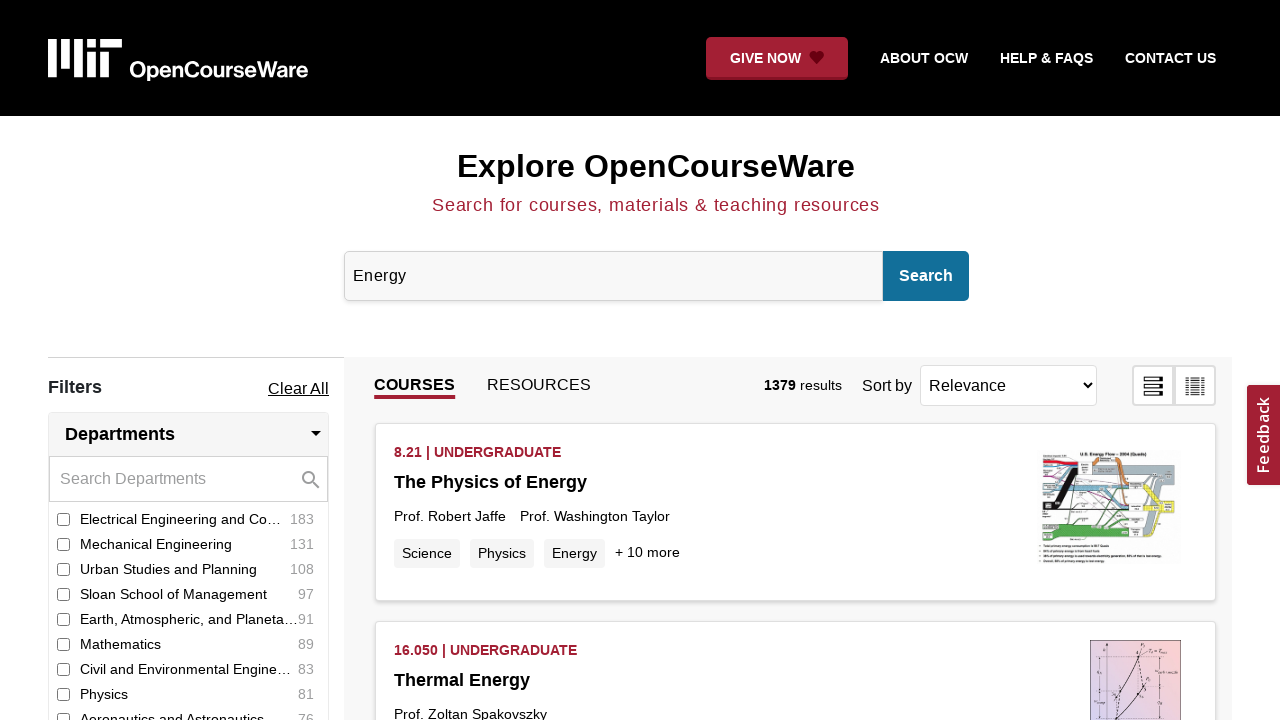

Navigated to MIT OpenCourseWare search results for 'Energy' courses
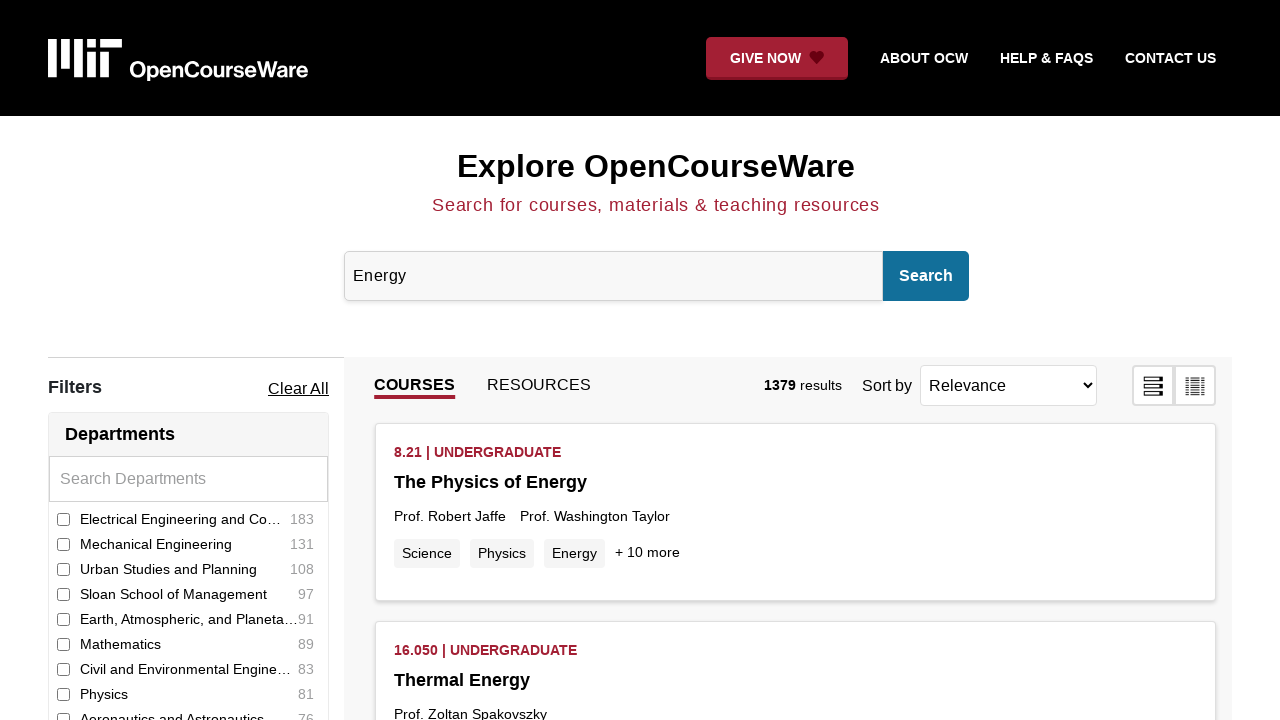

Scrolled to bottom of page (iteration 1)
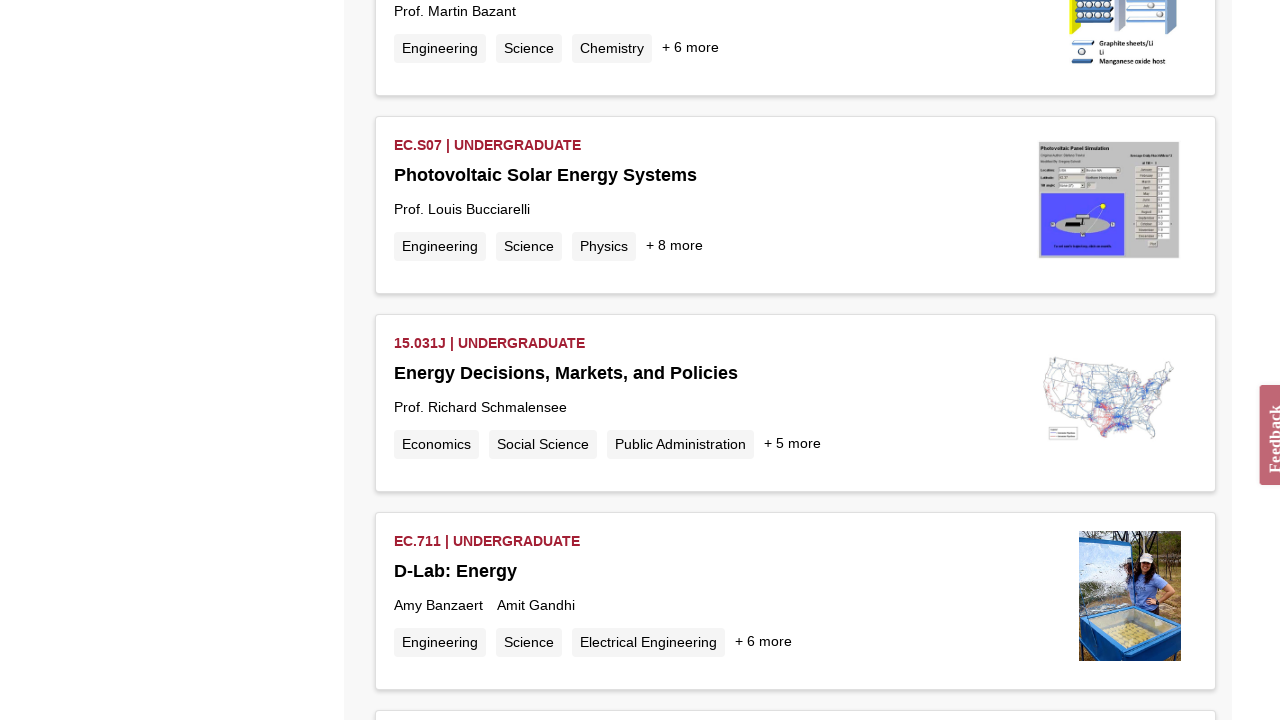

Waited 2 seconds for new content to load
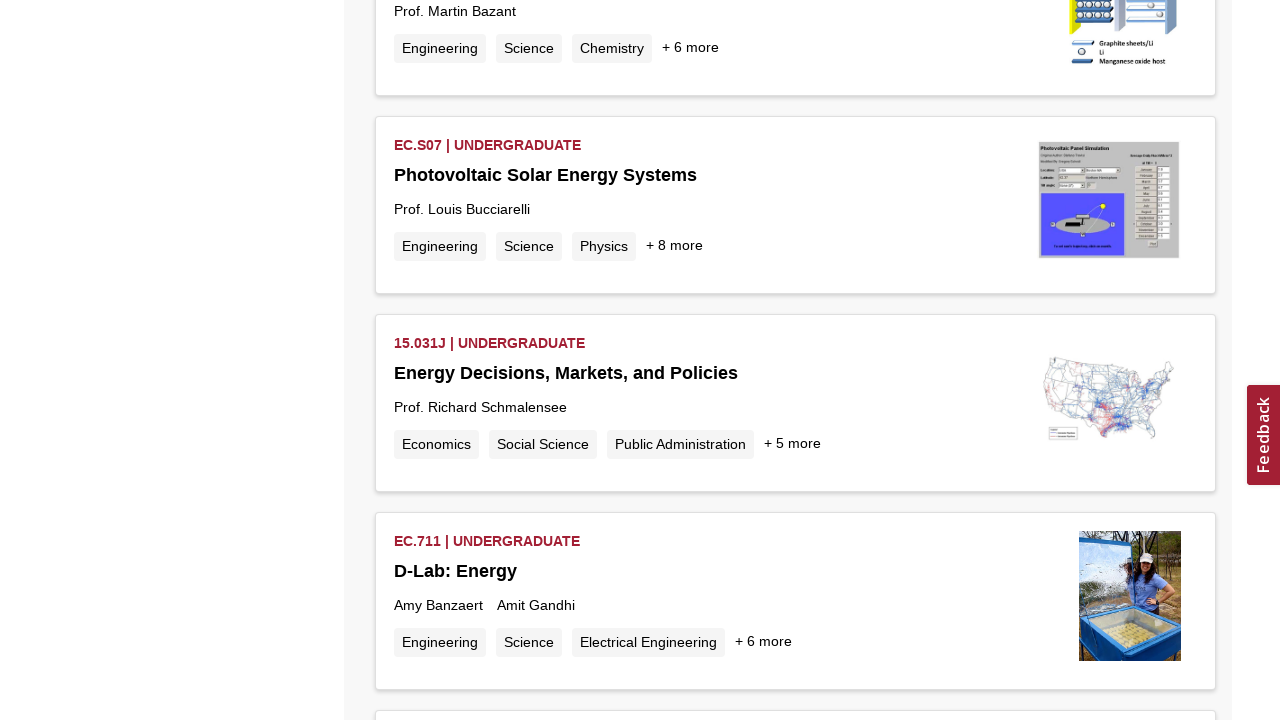

Retrieved current page height: 4646
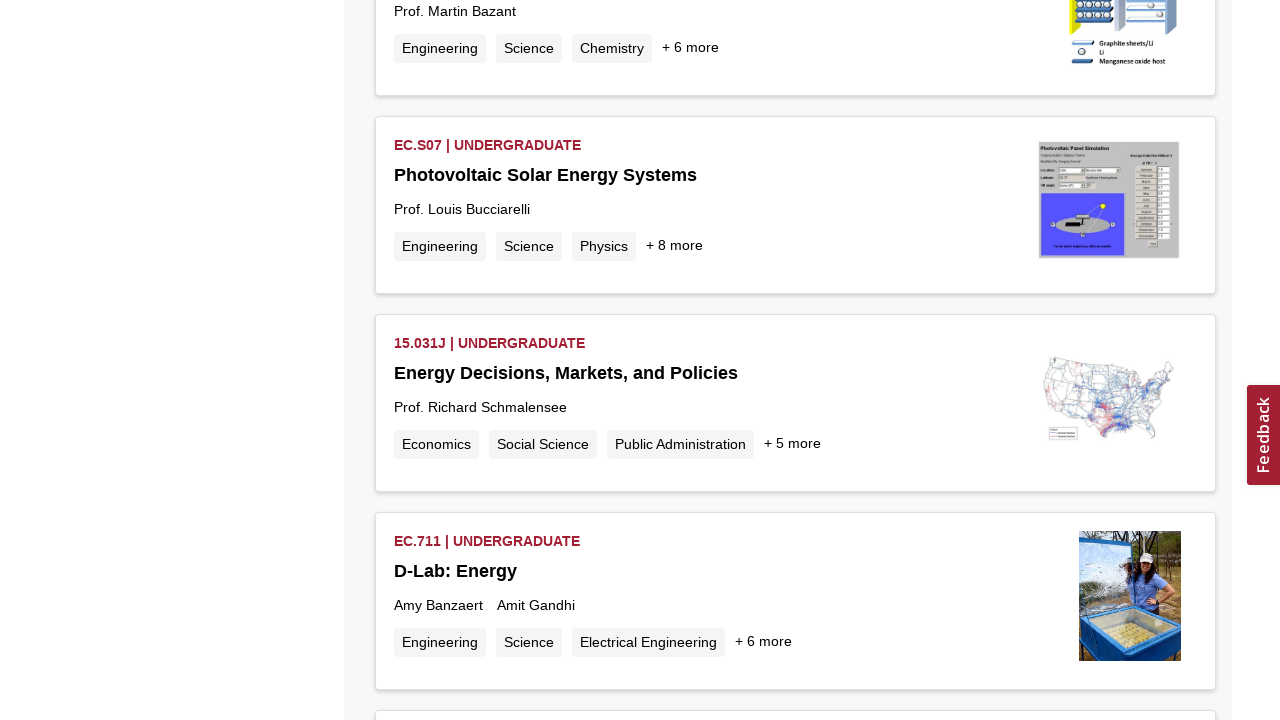

Scrolled to bottom of page (iteration 2)
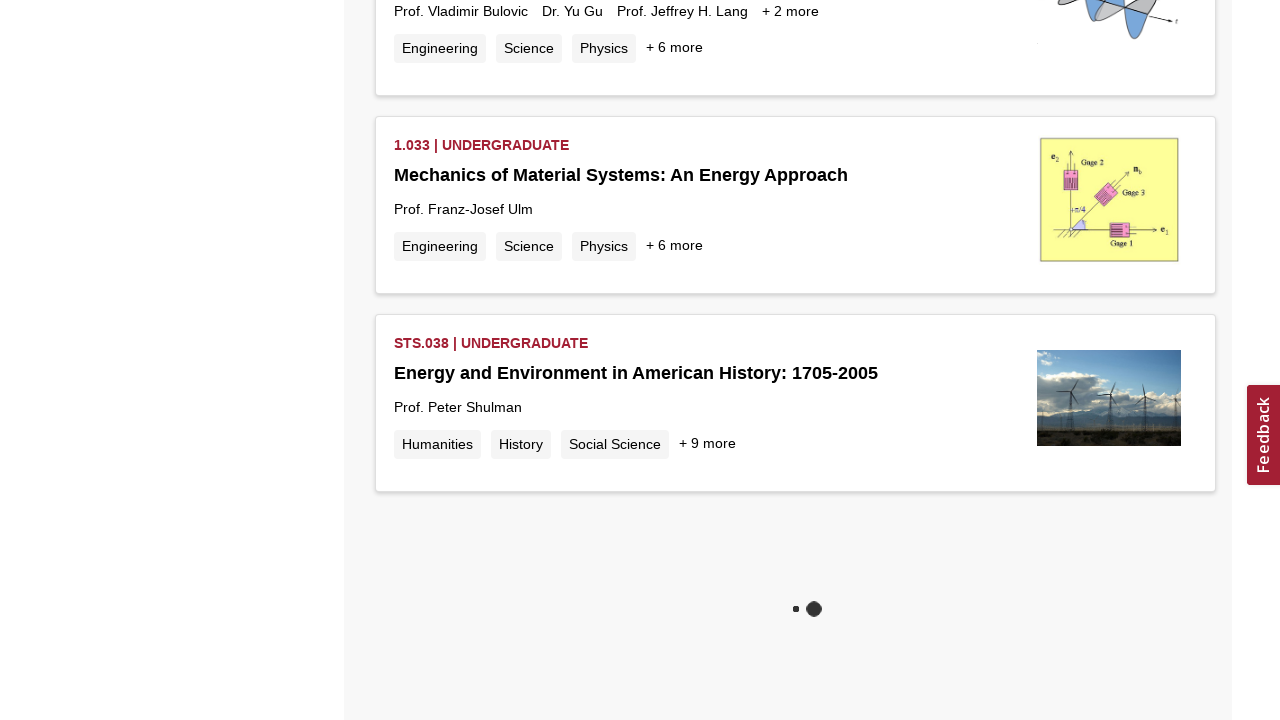

Waited 2 seconds for new content to load
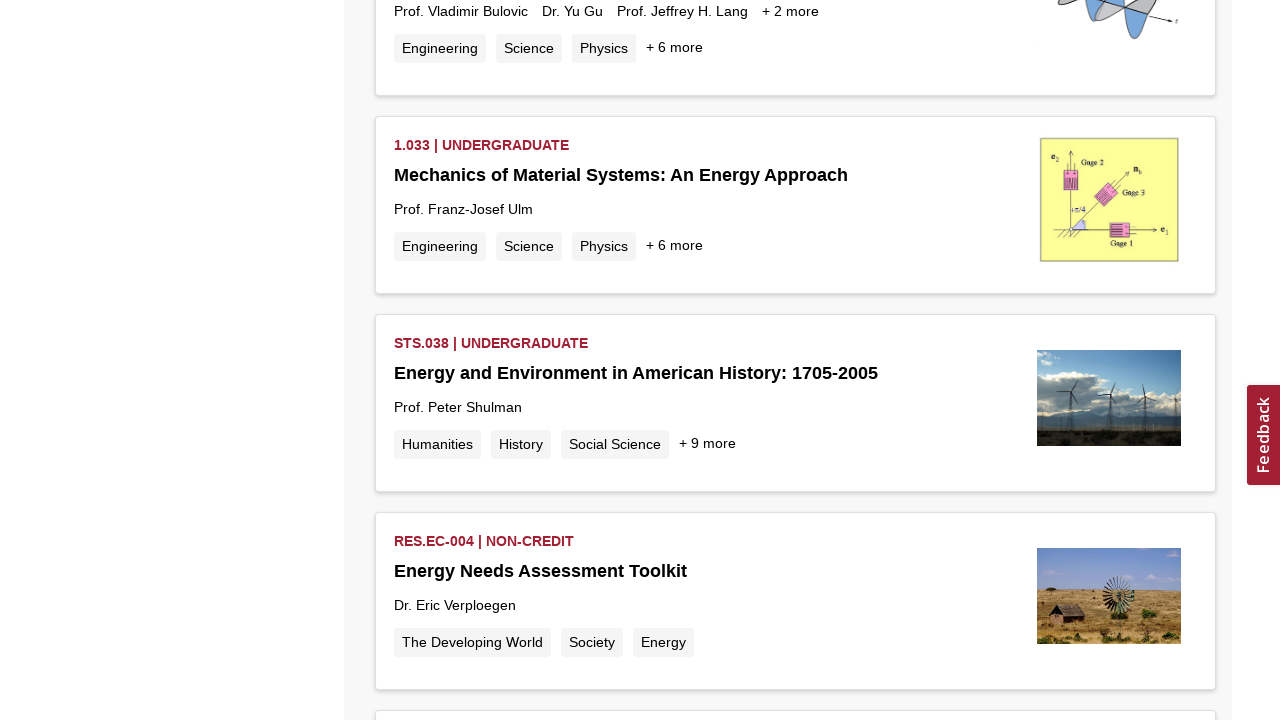

Retrieved current page height: 6668
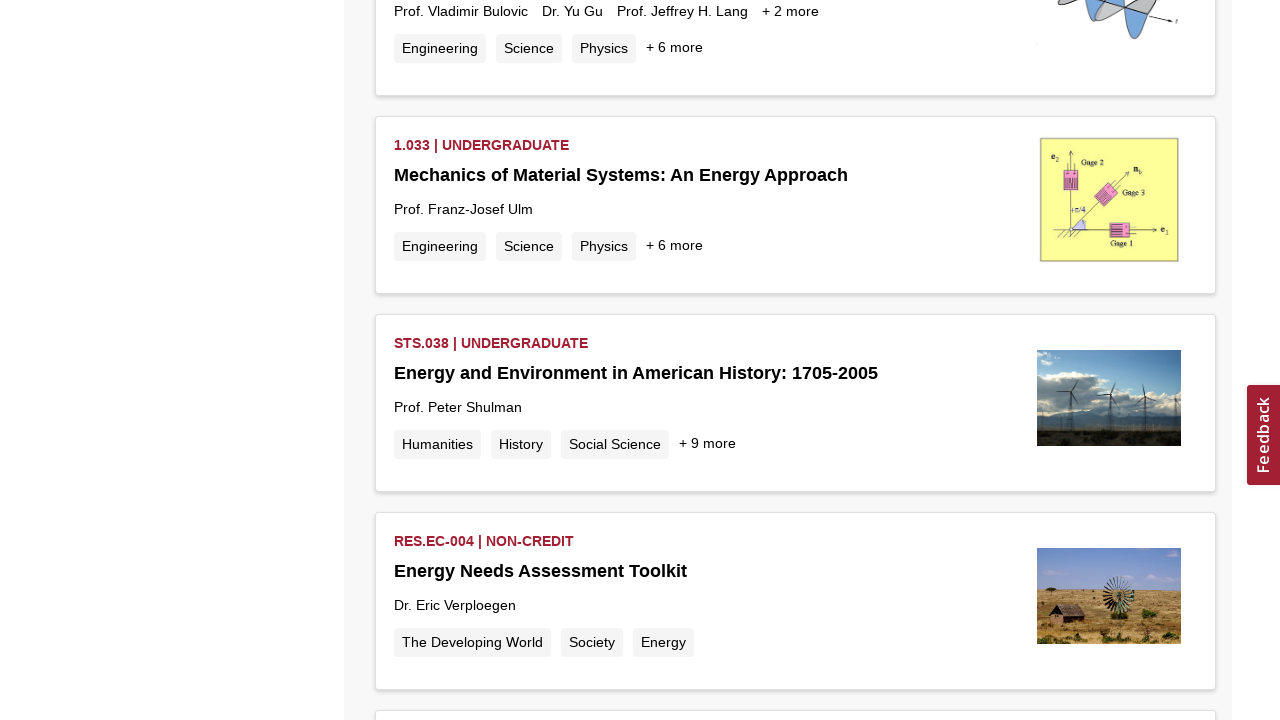

Retrieved previous page height: 6668
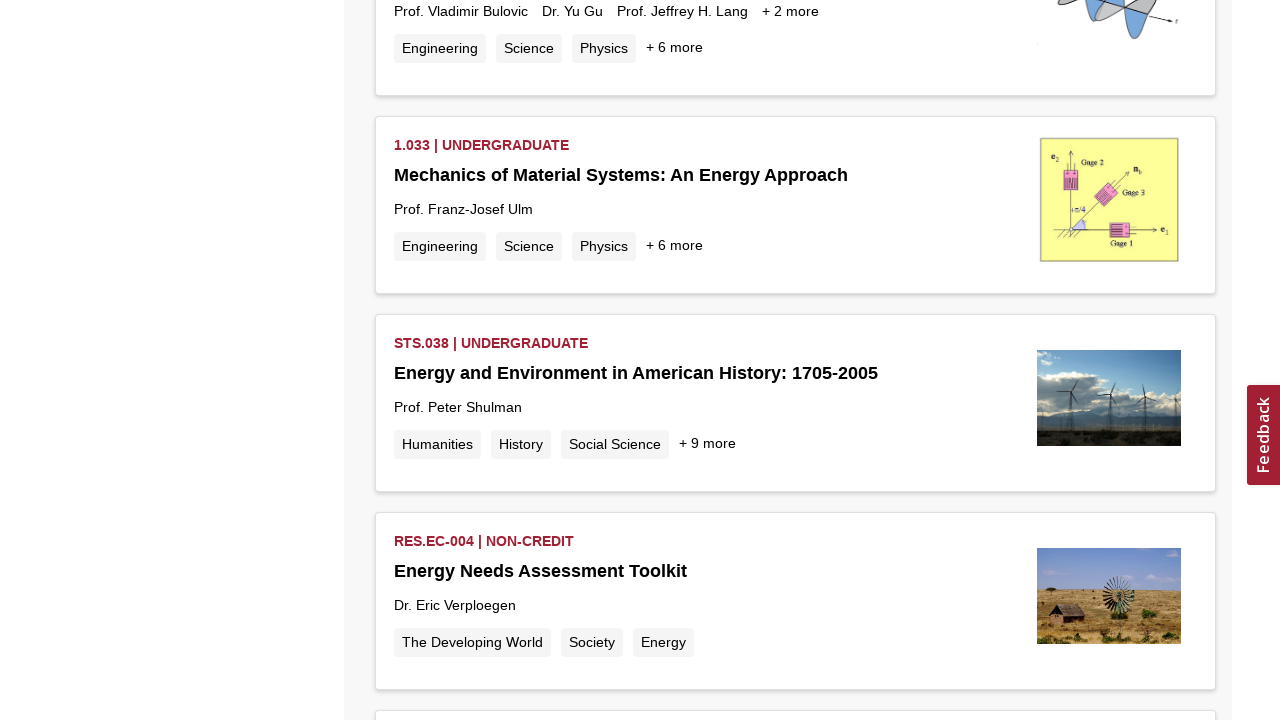

Reached end of page - no new content loaded
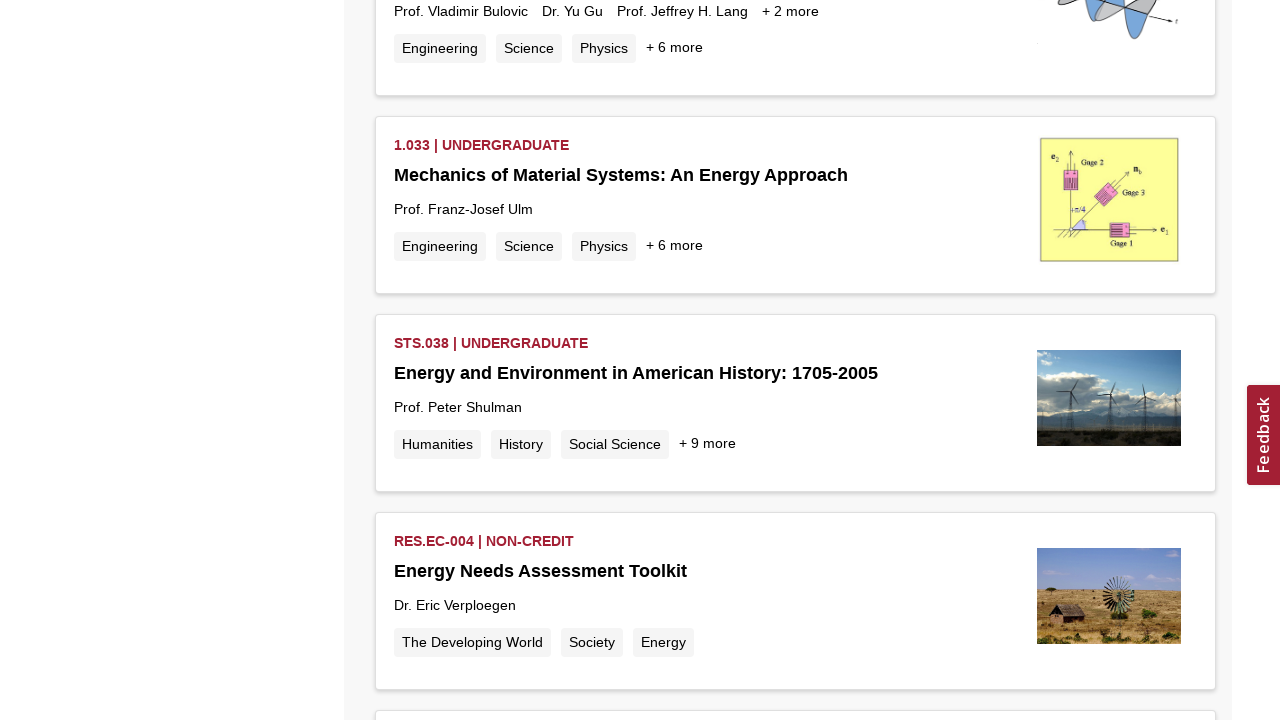

Course cards loaded and present on page
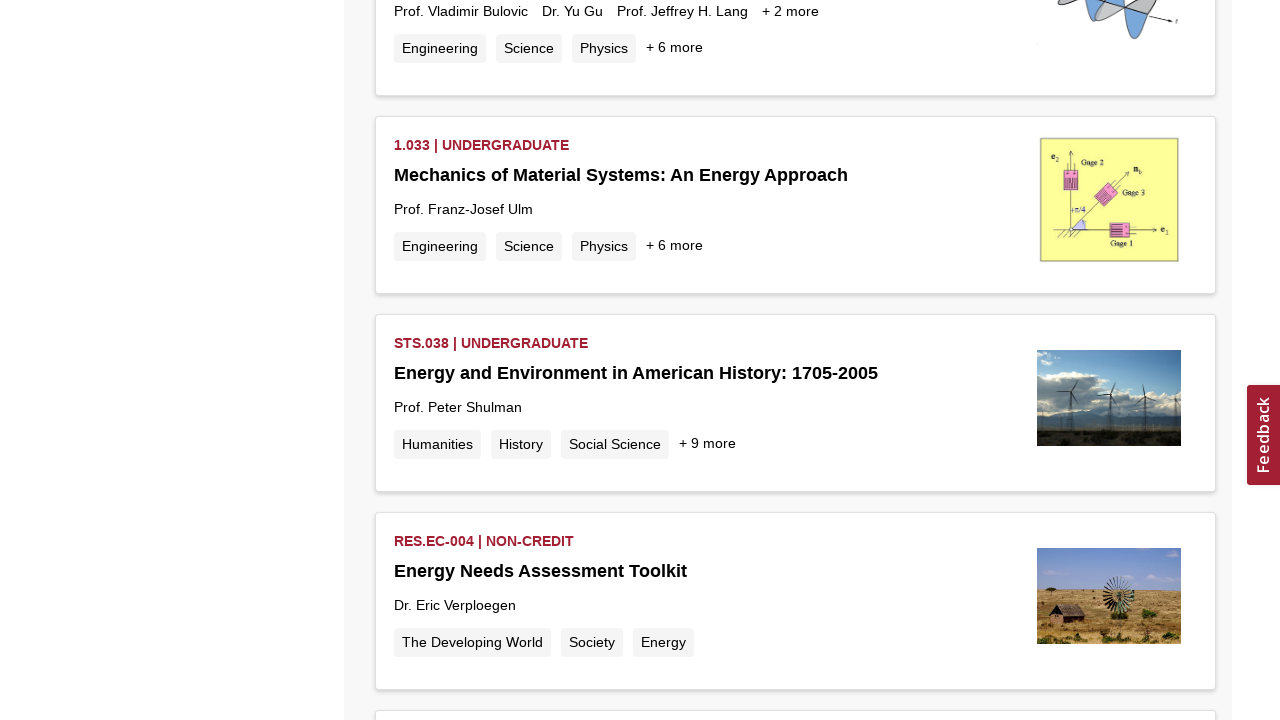

Course title links verified to be present
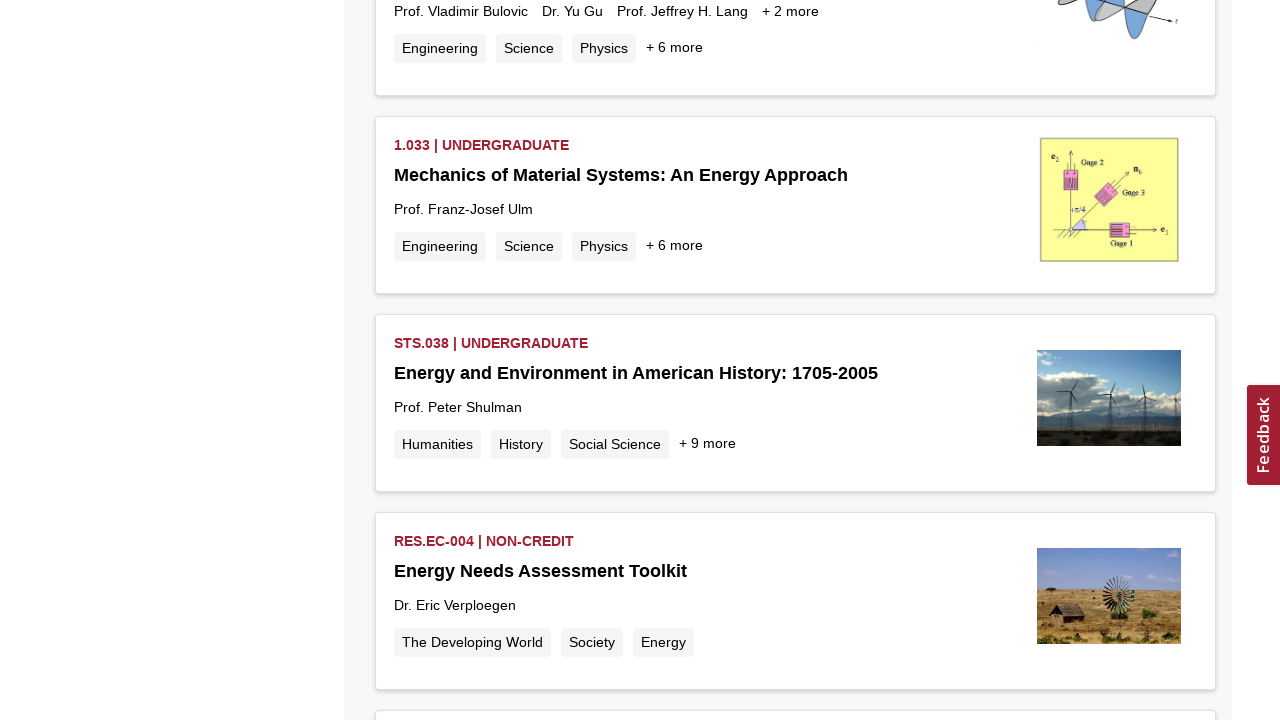

Topic lists verified to be present
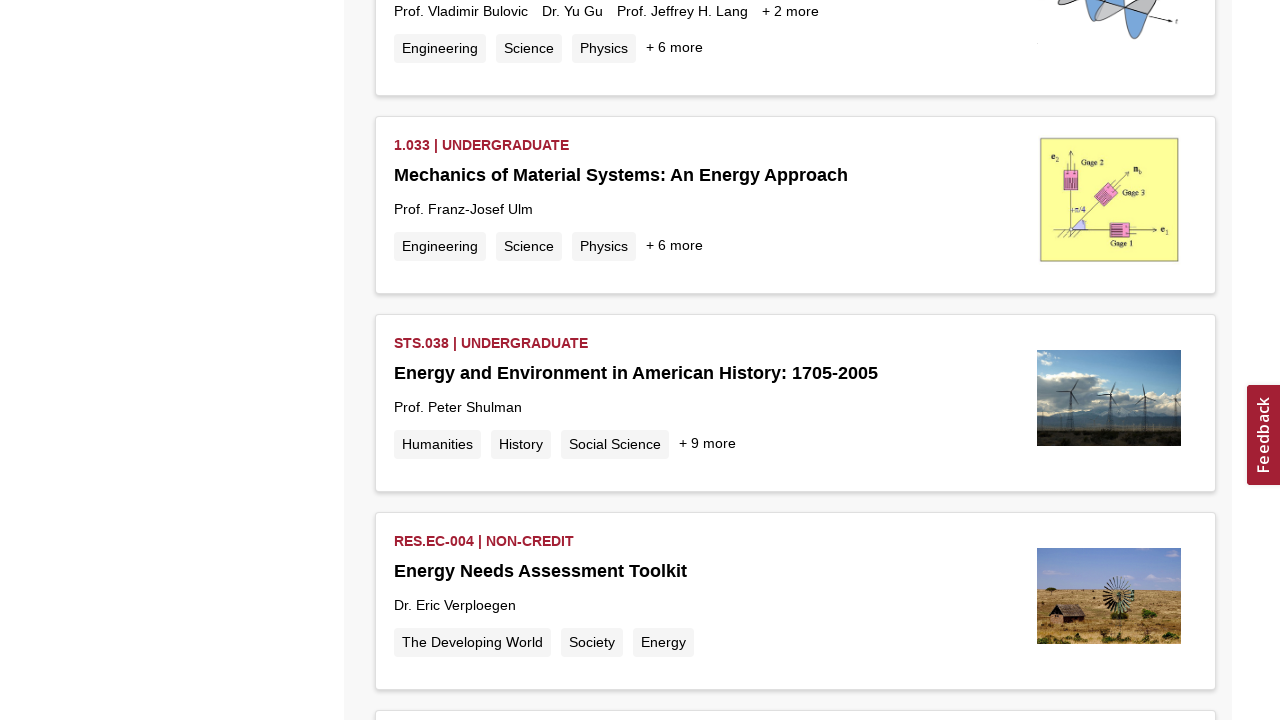

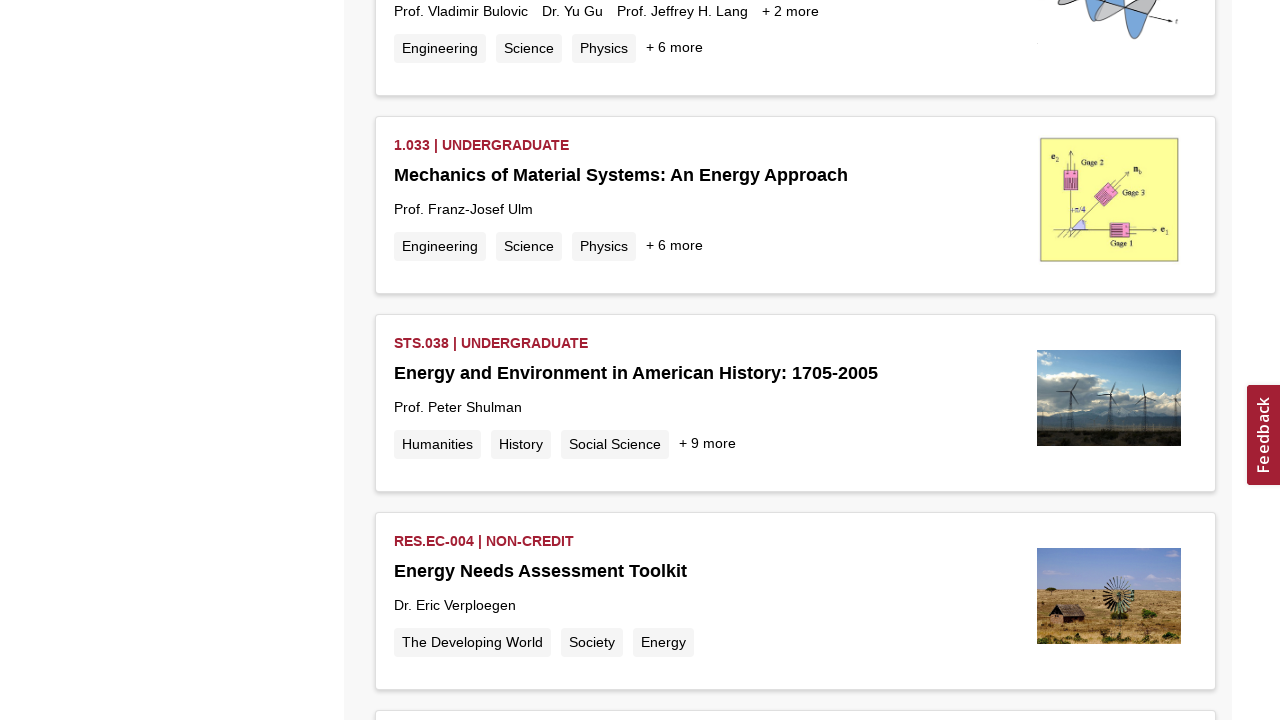